Tests an explicit wait scenario where the user waits for a price to change to $100, clicks a book button, then solves a math problem using a calculated formula based on an input value.

Starting URL: http://suninjuly.github.io/explicit_wait2.html

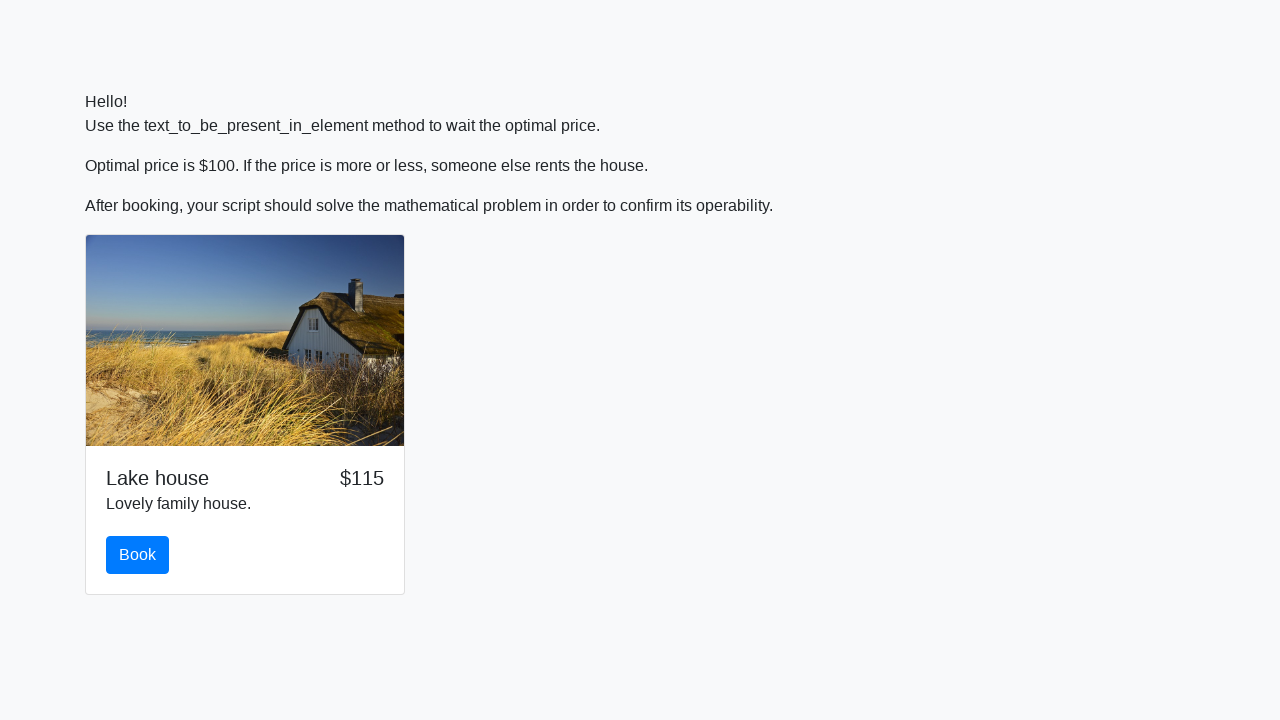

Waited for price to change to $100
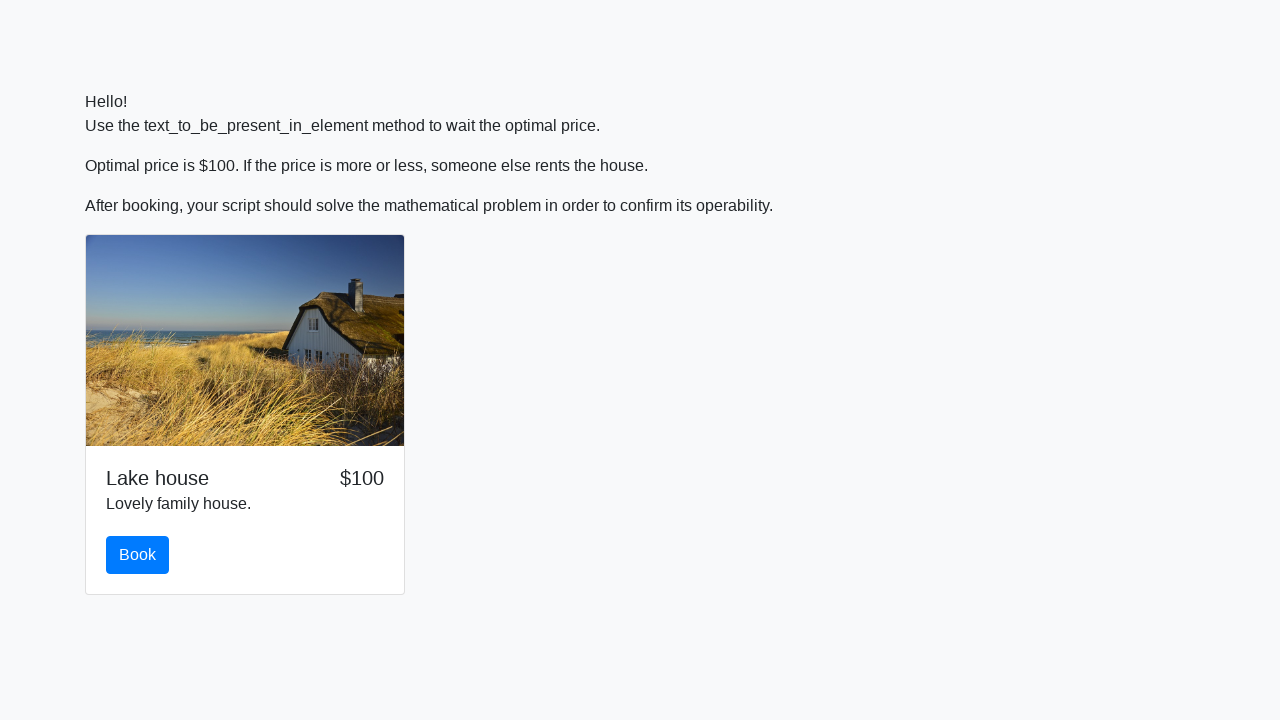

Clicked the book button at (138, 555) on #book
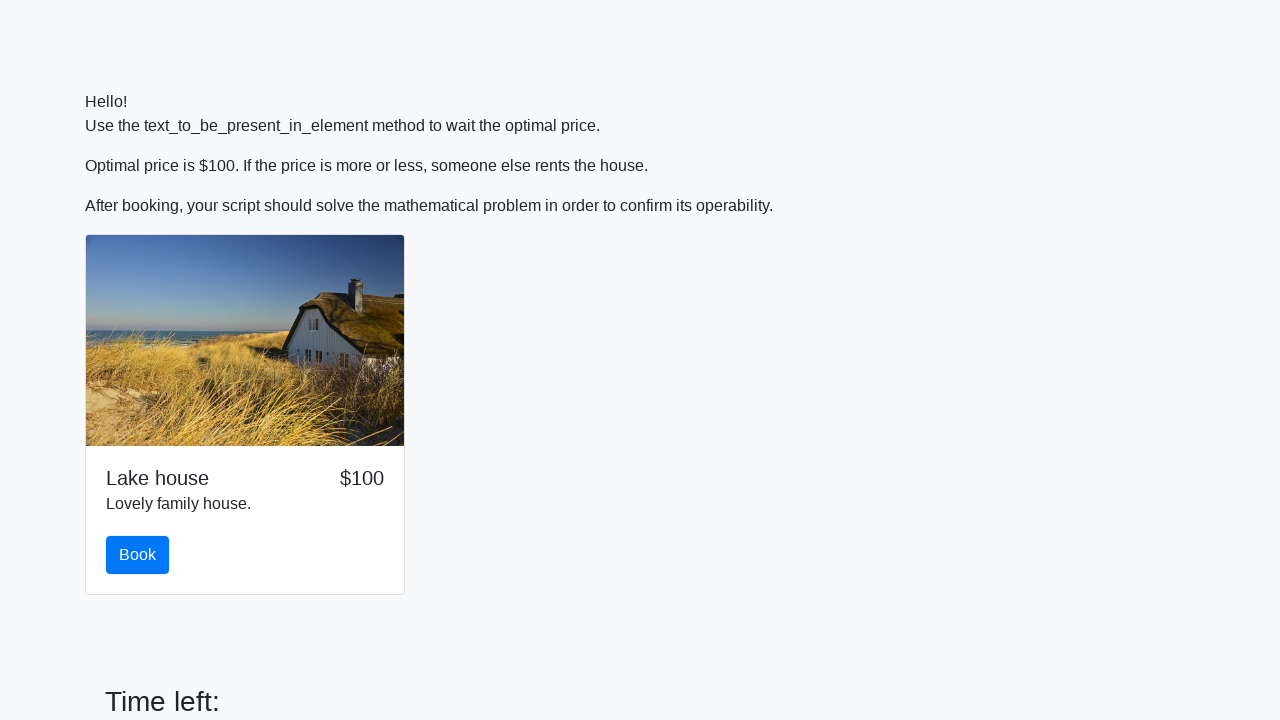

Retrieved x value from input field: 162
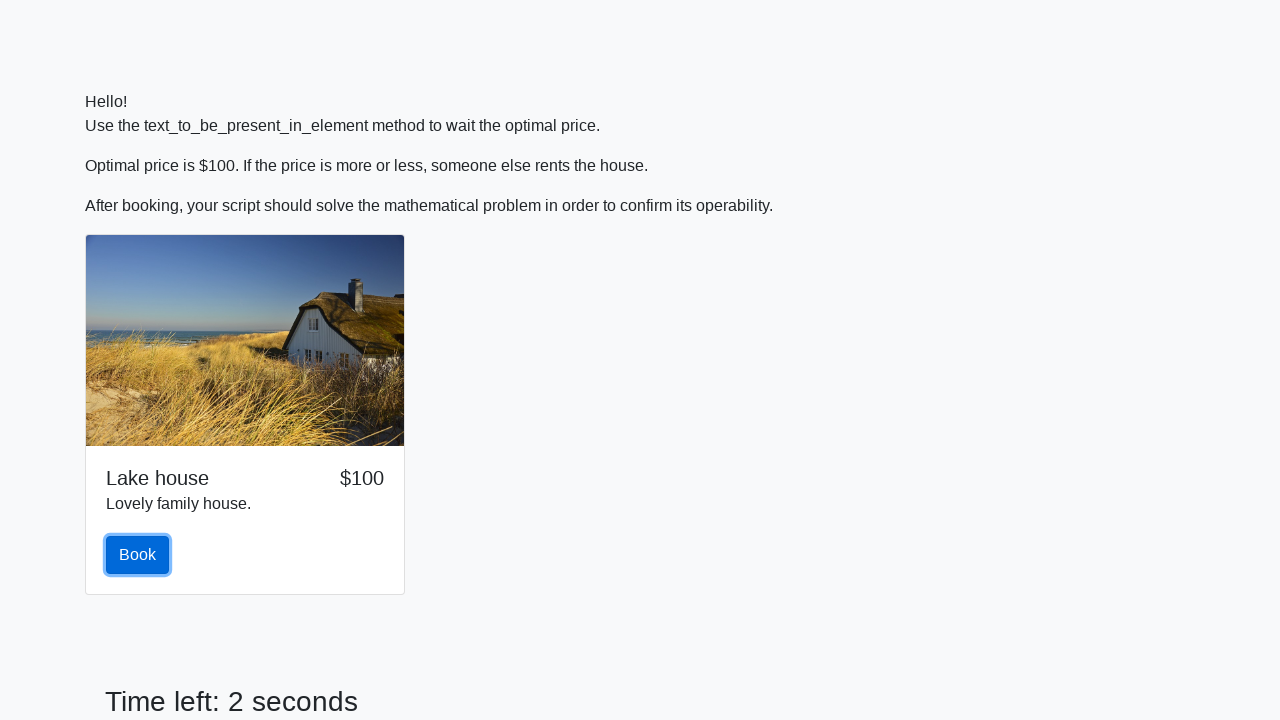

Calculated formula result: log(abs(12*sin(162))) = 2.463121416235488
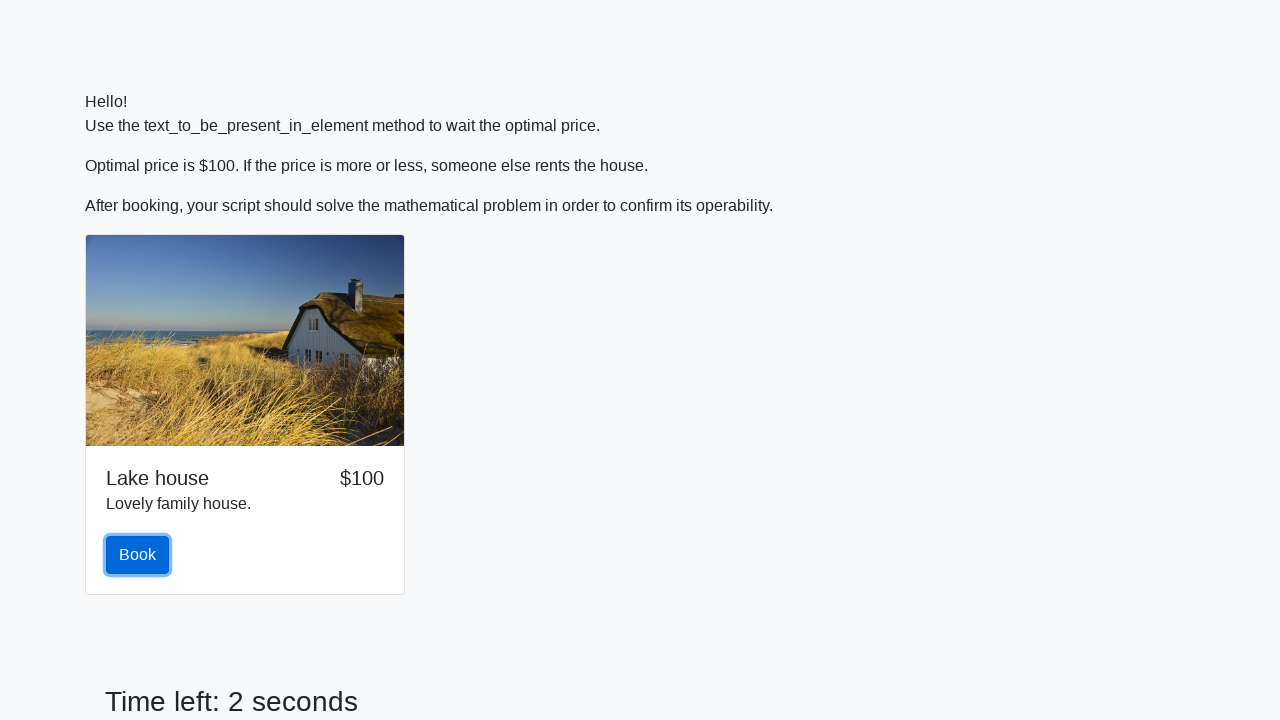

Filled answer field with calculated value: 2.463121416235488 on input[name='text']
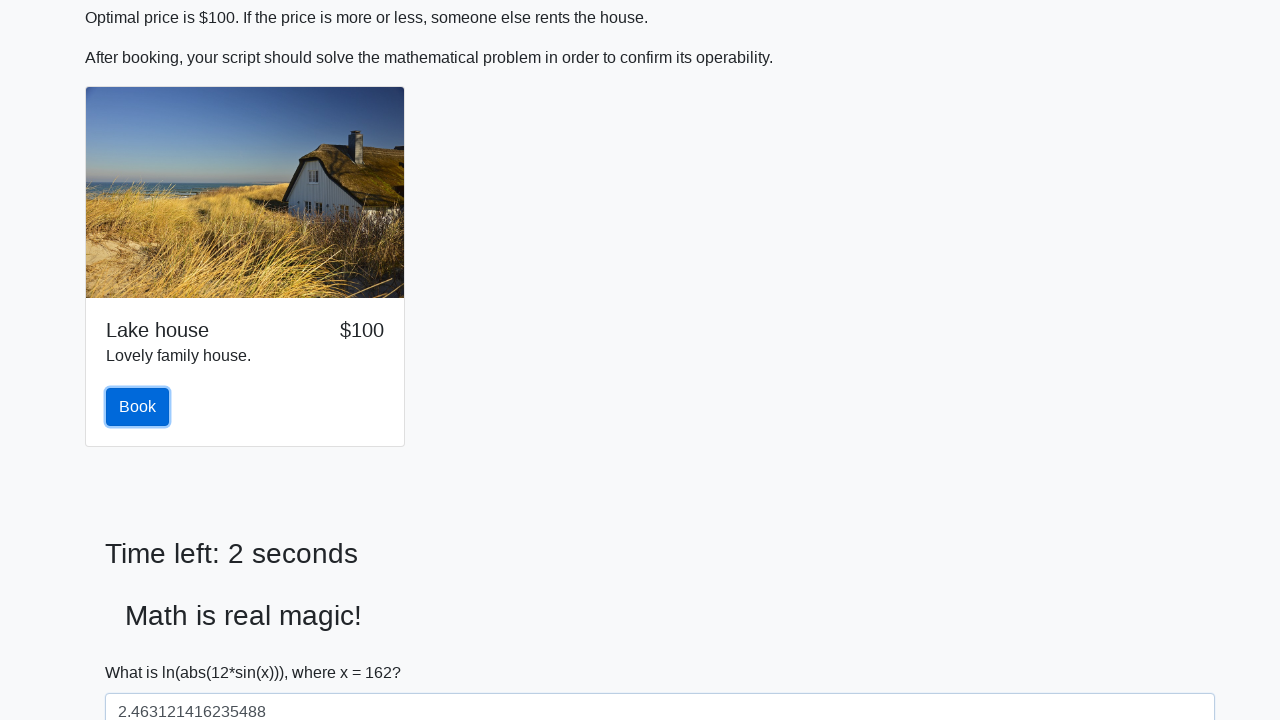

Clicked the submit button at (143, 651) on xpath=//html/body/form/div/div/button
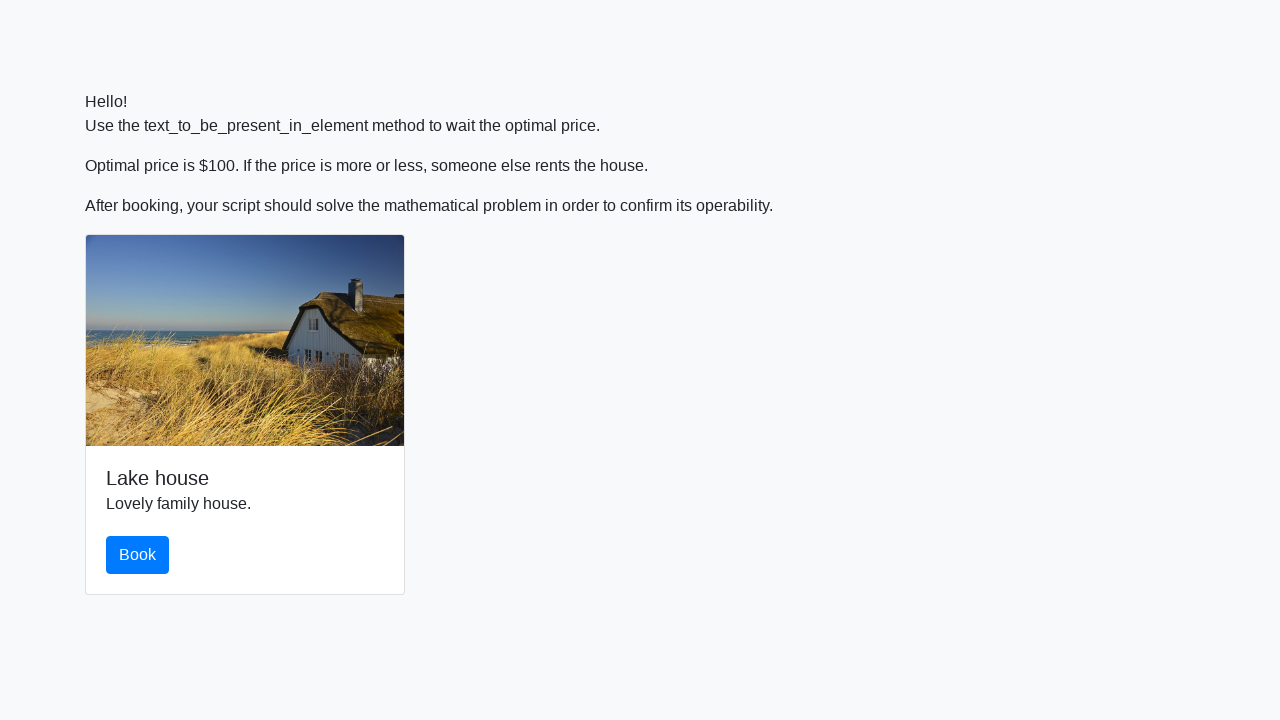

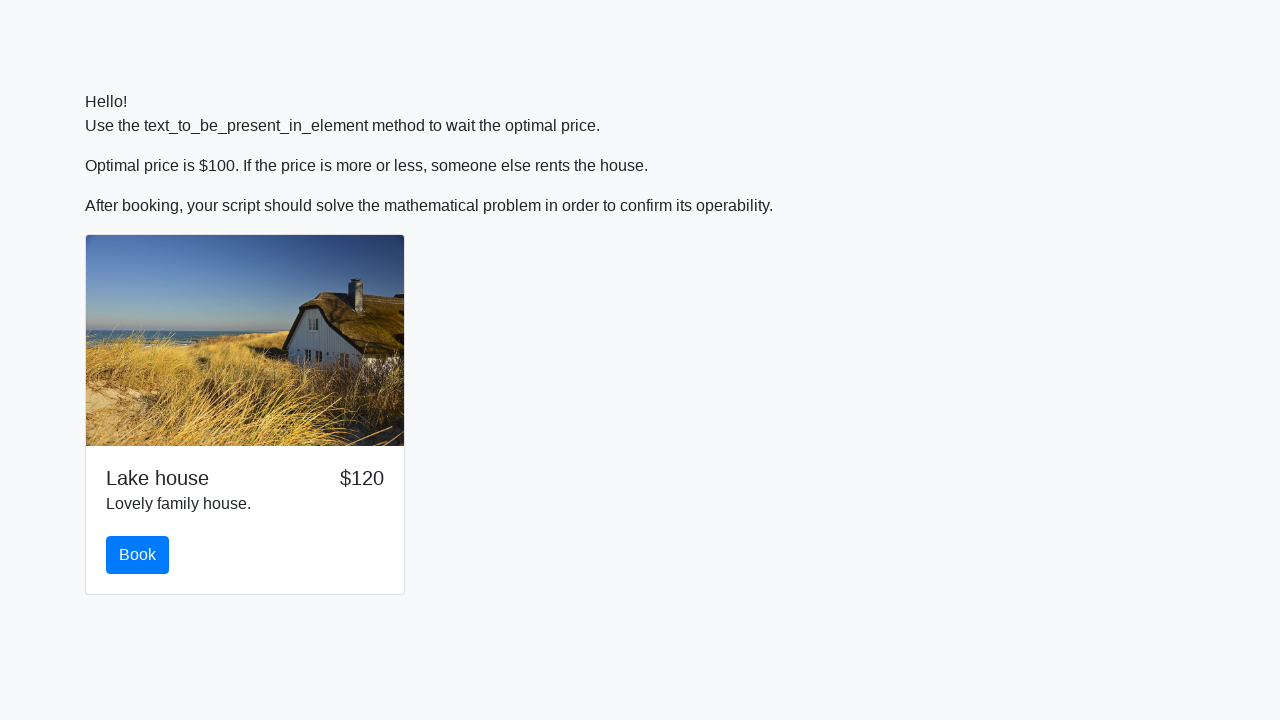